Tests menu hover interactions by moving mouse over navigation menu items to trigger dropdown behavior

Starting URL: https://demoqa.com/menu#

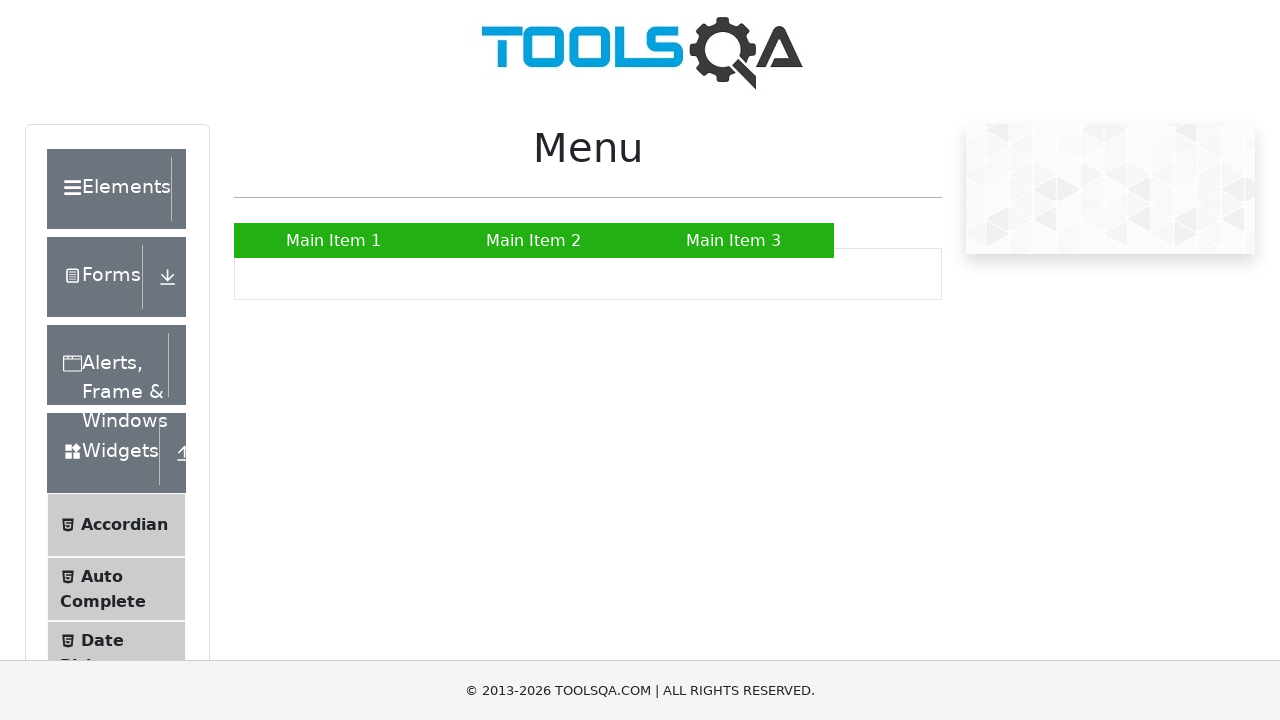

Hovered over main menu item to trigger dropdown at (534, 240) on xpath=//*[@id="nav"]/li[2]/a
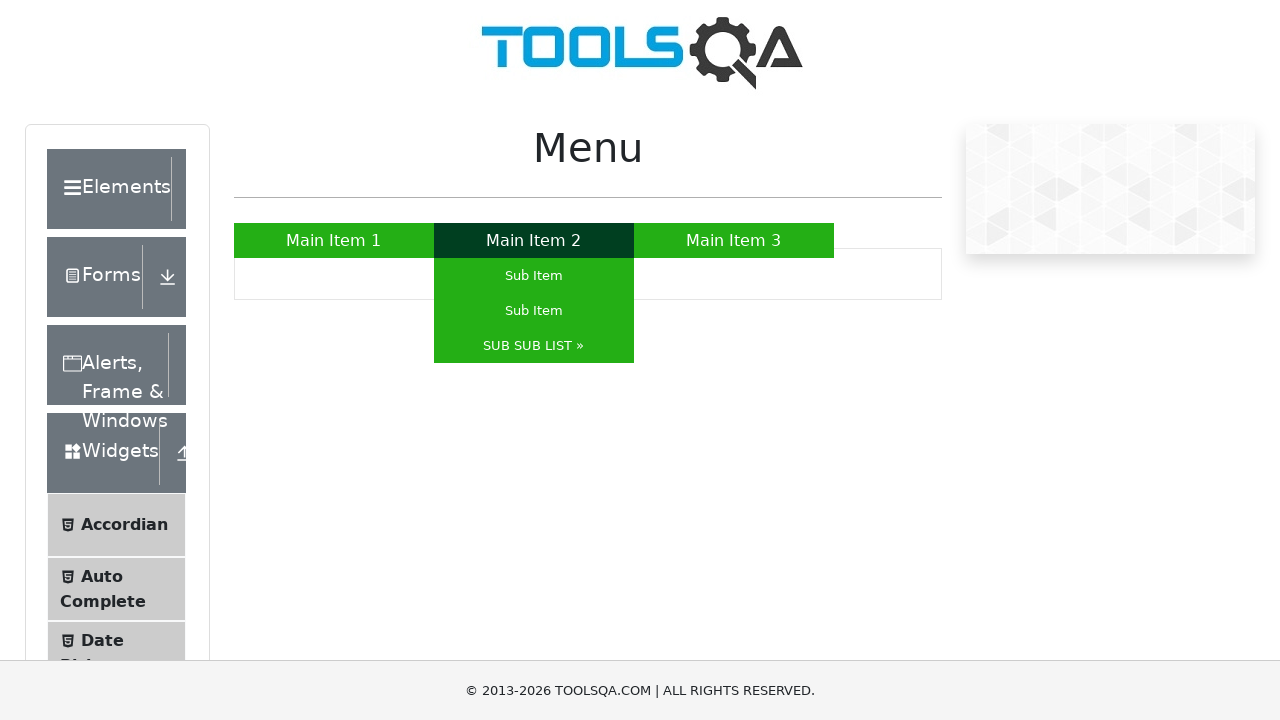

Hovered over submenu item in dropdown at (534, 346) on xpath=//*[@id="nav"]/li[2]/ul/li[3]/a
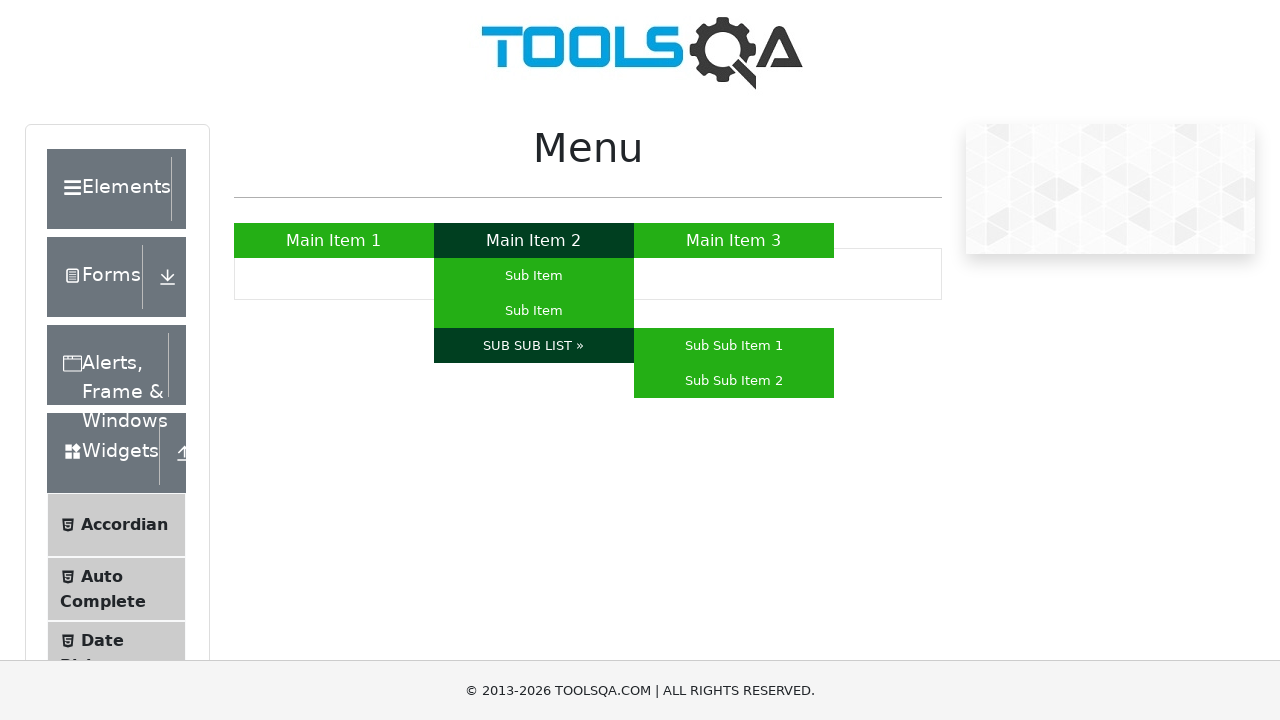

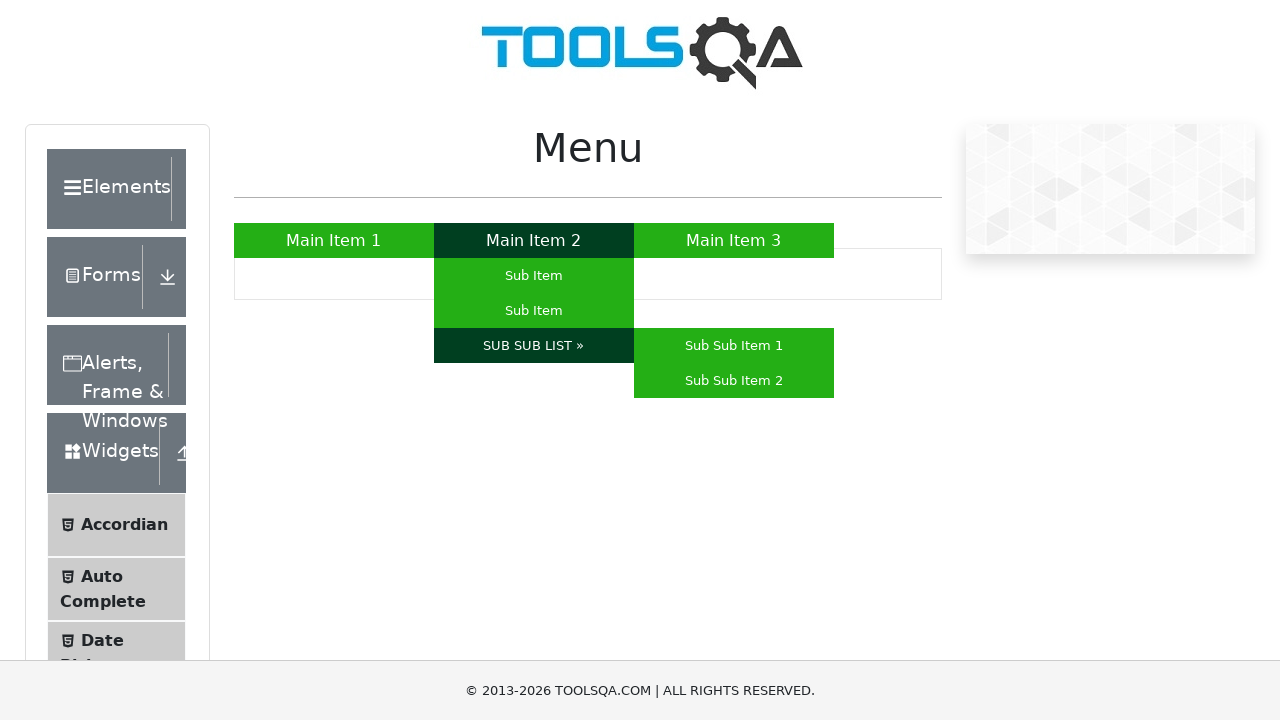